Tests a loading images page by waiting for the loading text to change to "Done!" and then verifying the award image is present

Starting URL: https://bonigarcia.dev/selenium-webdriver-java/loading-images.html

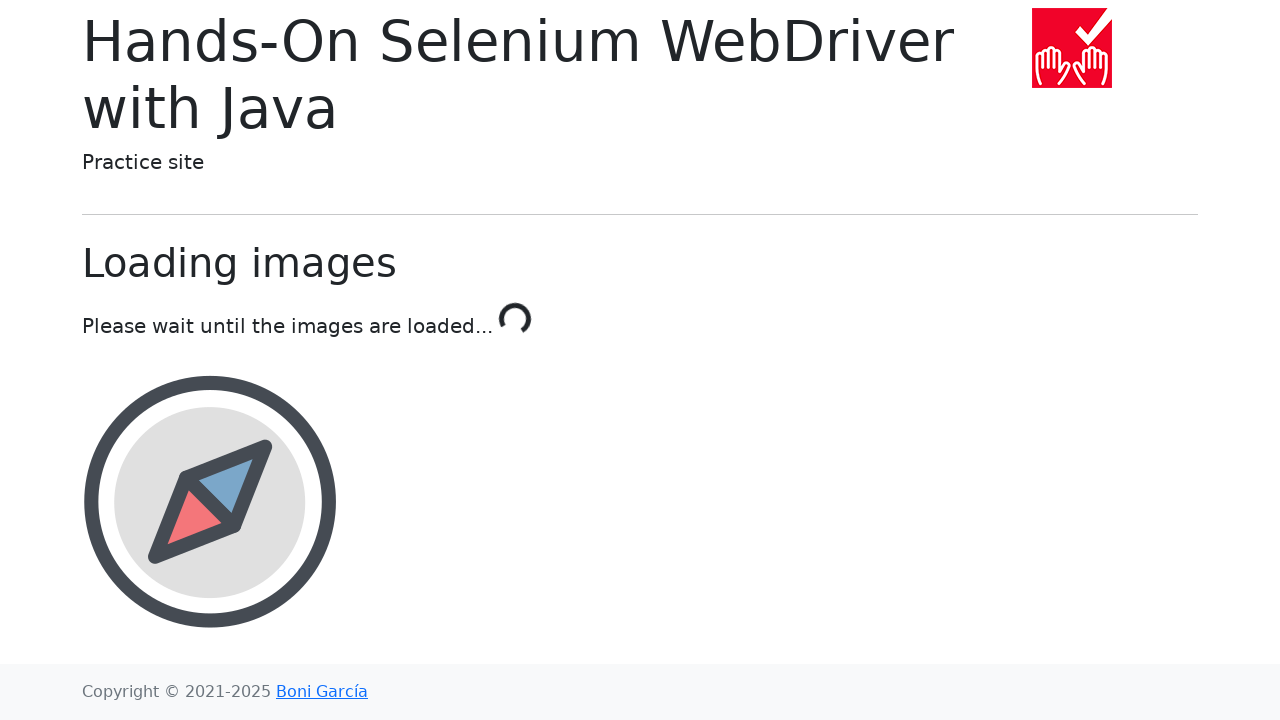

Navigated to loading images test page
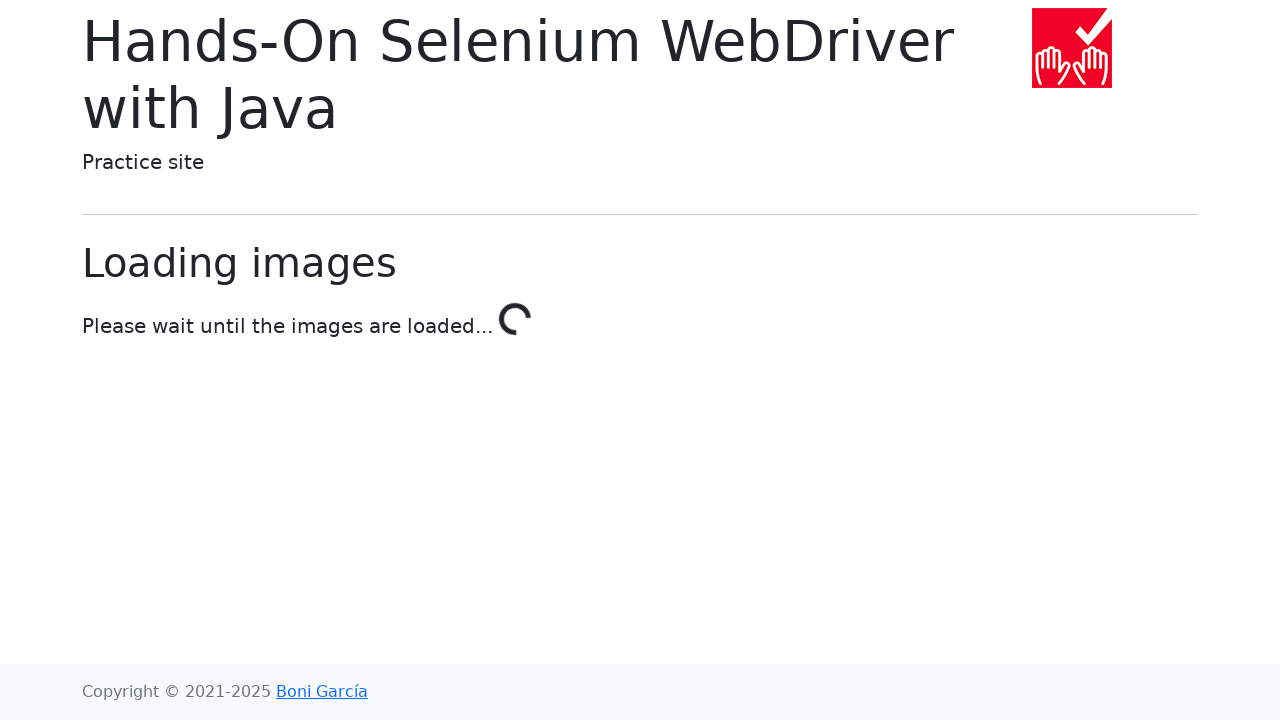

Waited for loading text to change to 'Done!'
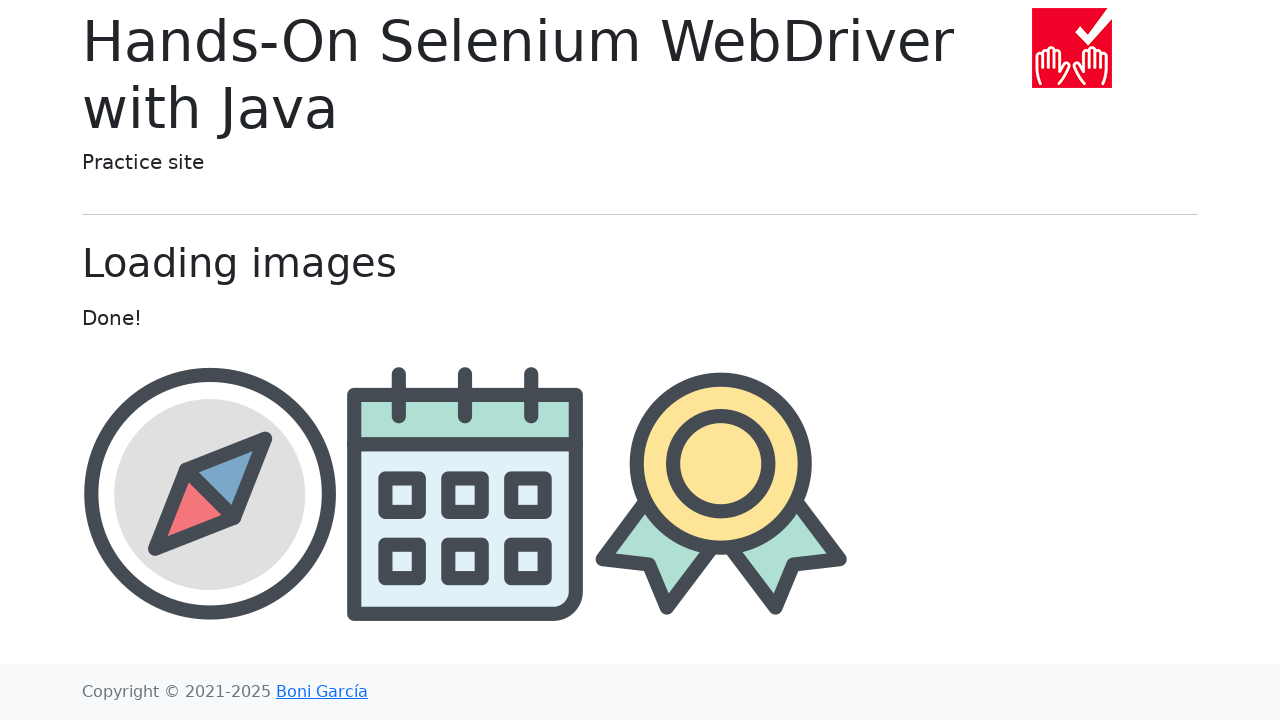

Award image element is present
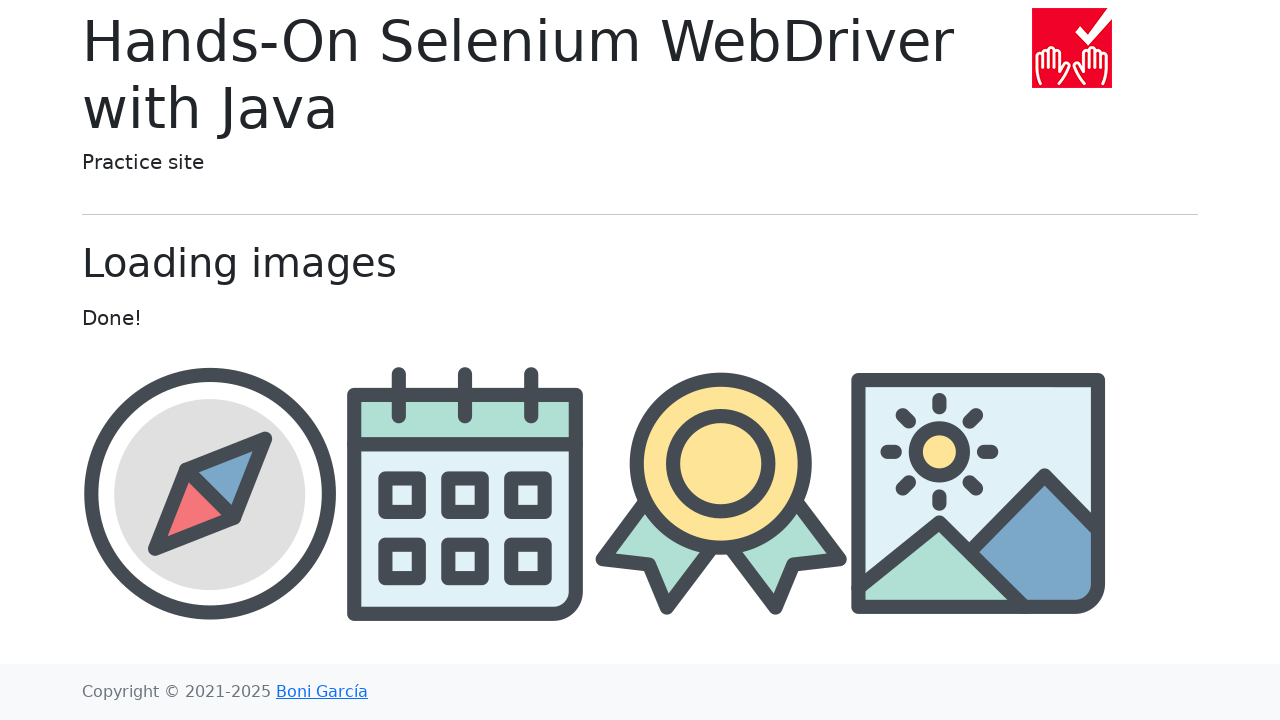

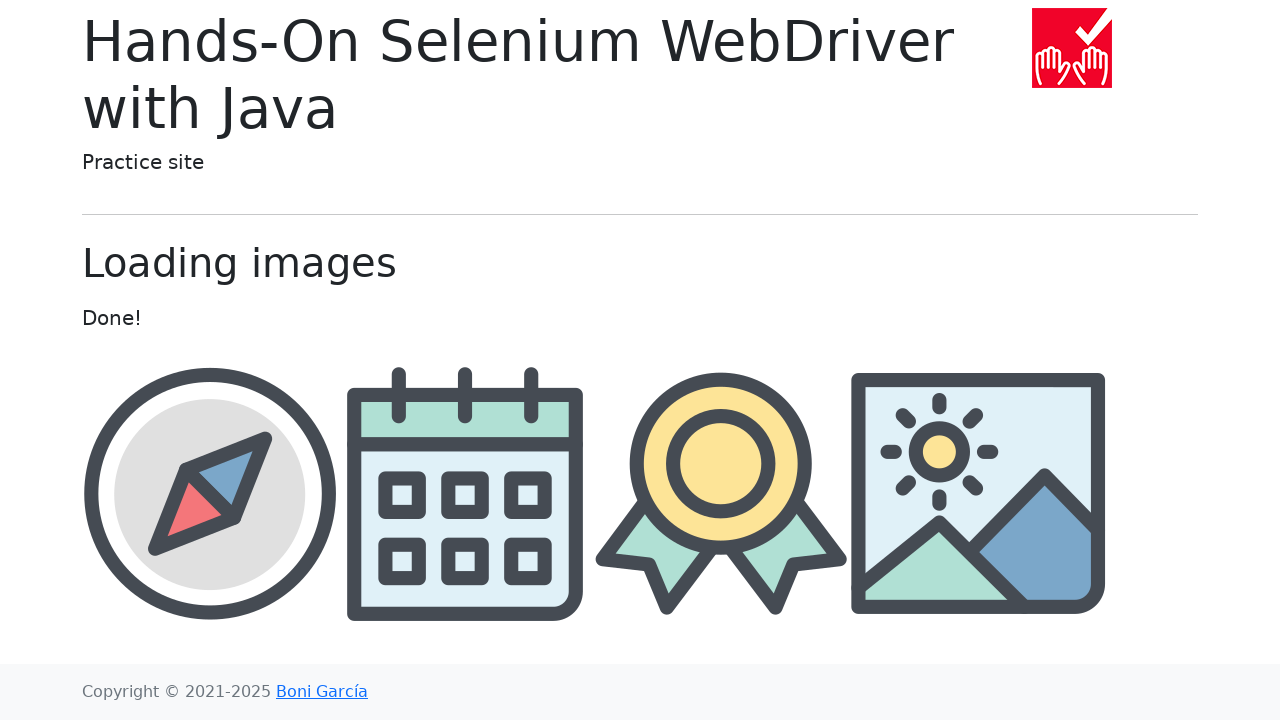